Tests a text box form by filling in user name, email, current address, and permanent address fields, then submitting the form and verifying the output displays the entered name.

Starting URL: https://demoqa.com/text-box

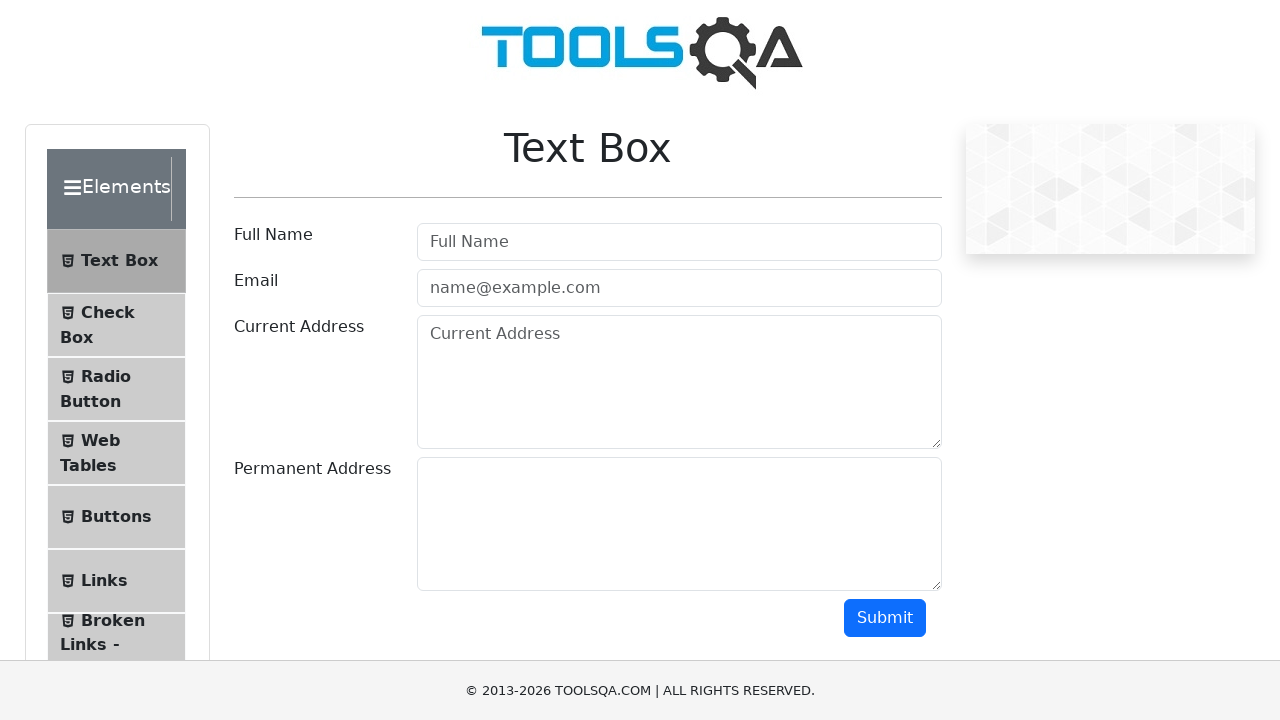

Set viewport size to 1920x1080
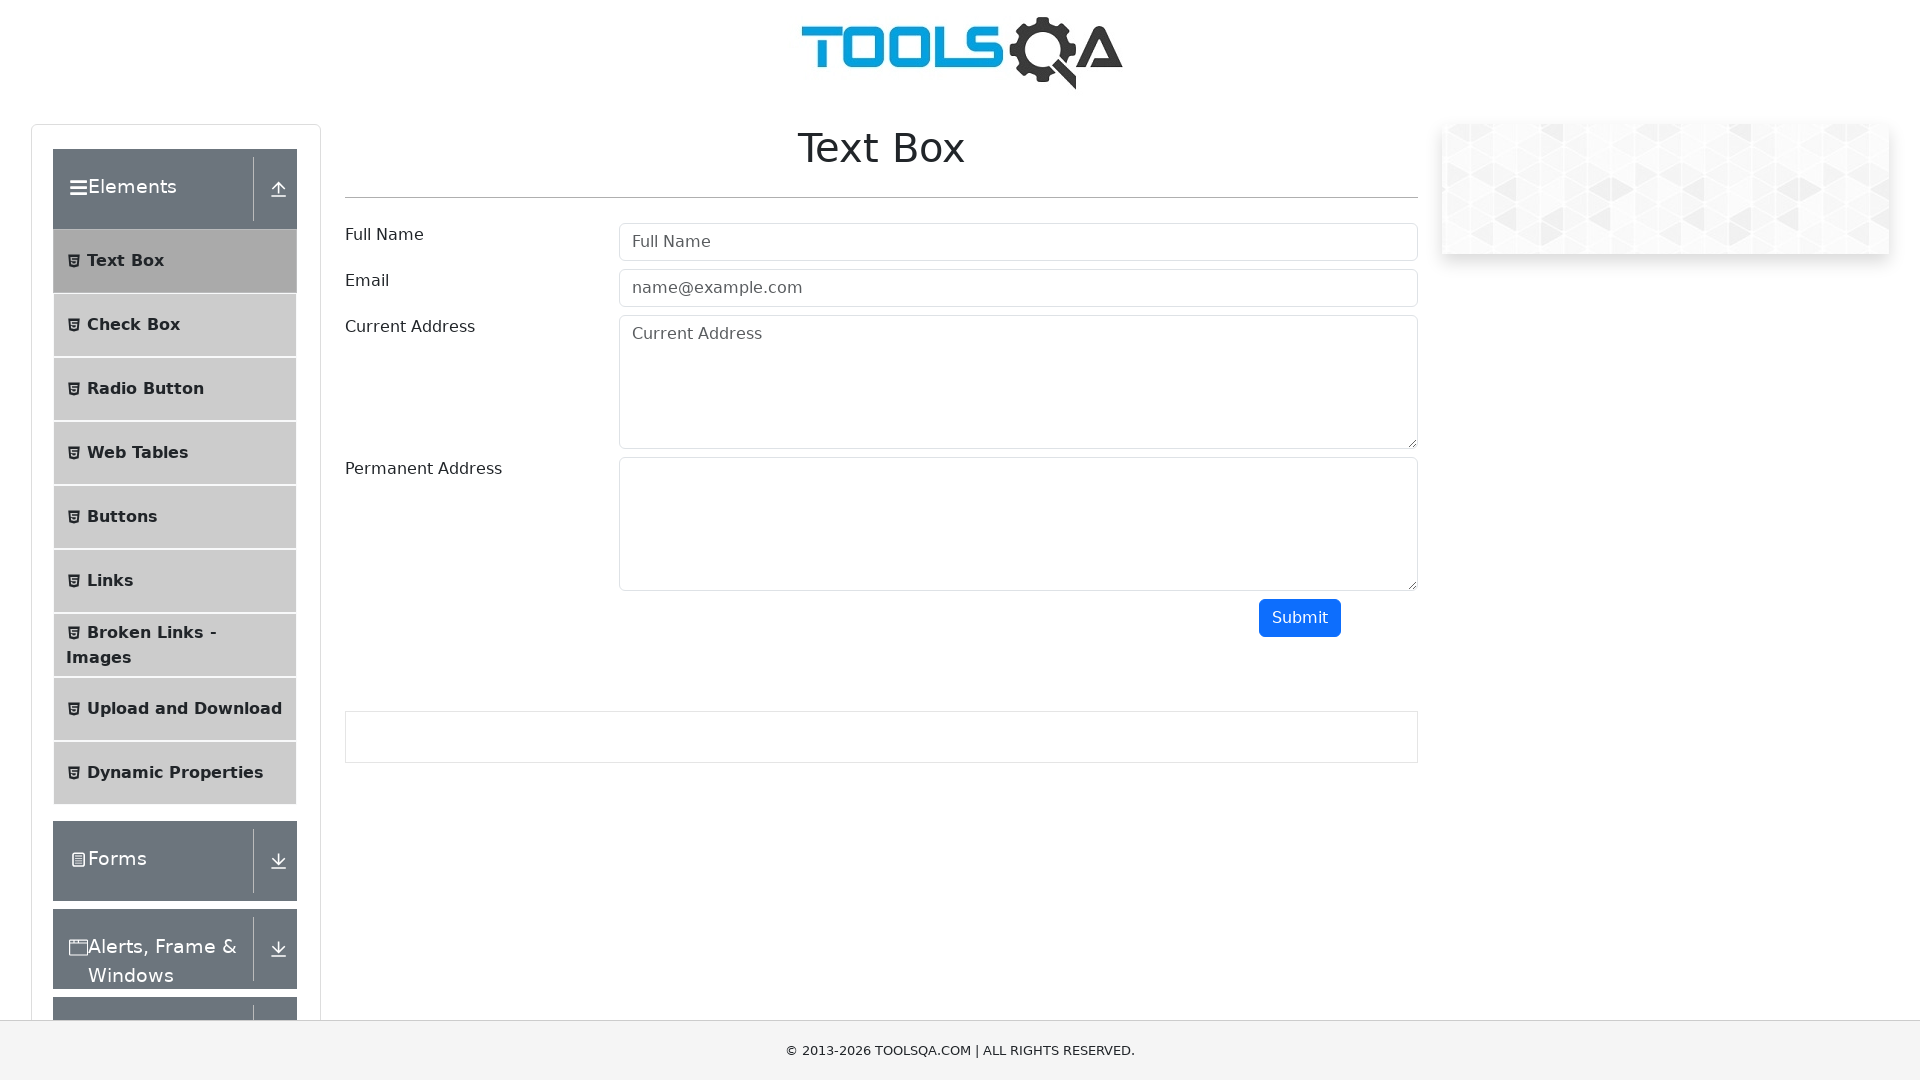

Filled user name field with 'Dhoni' on #userName
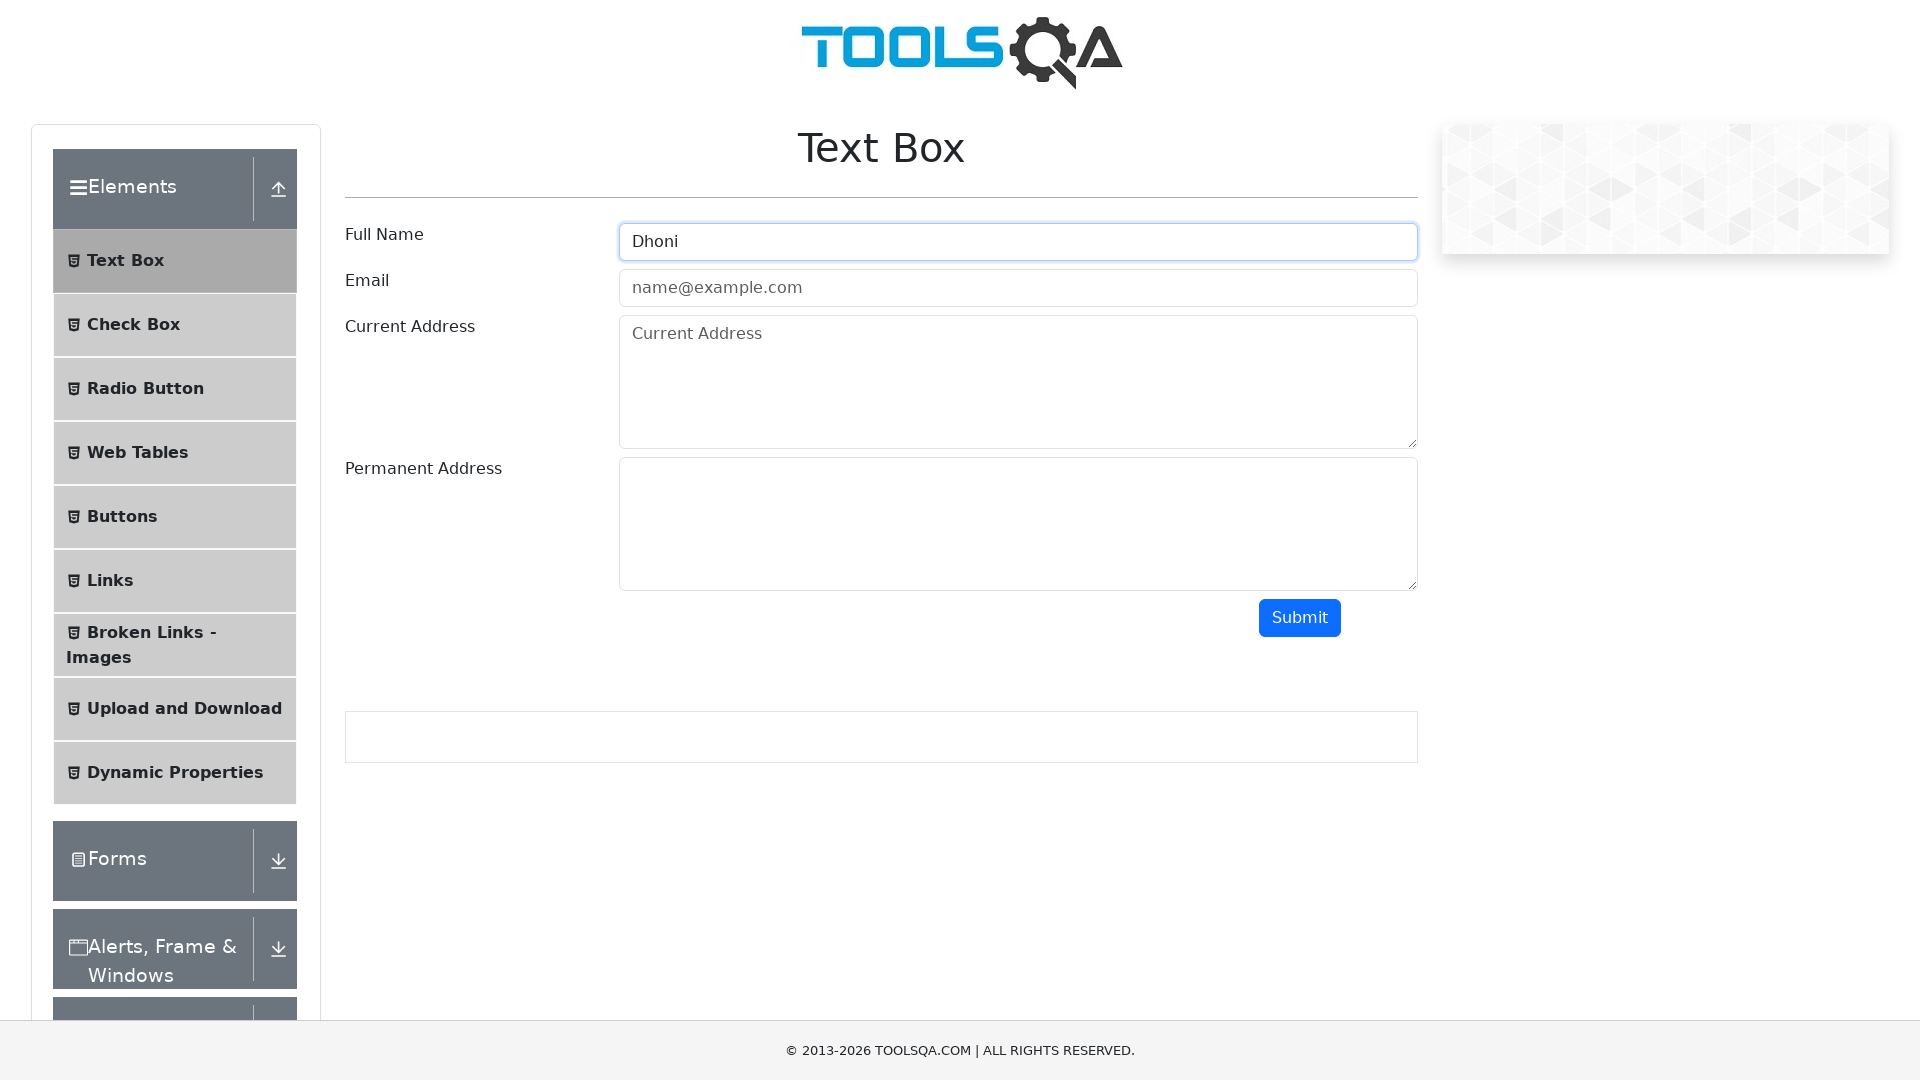

Filled email field with 'Dhoni@gmail.com' on #userEmail
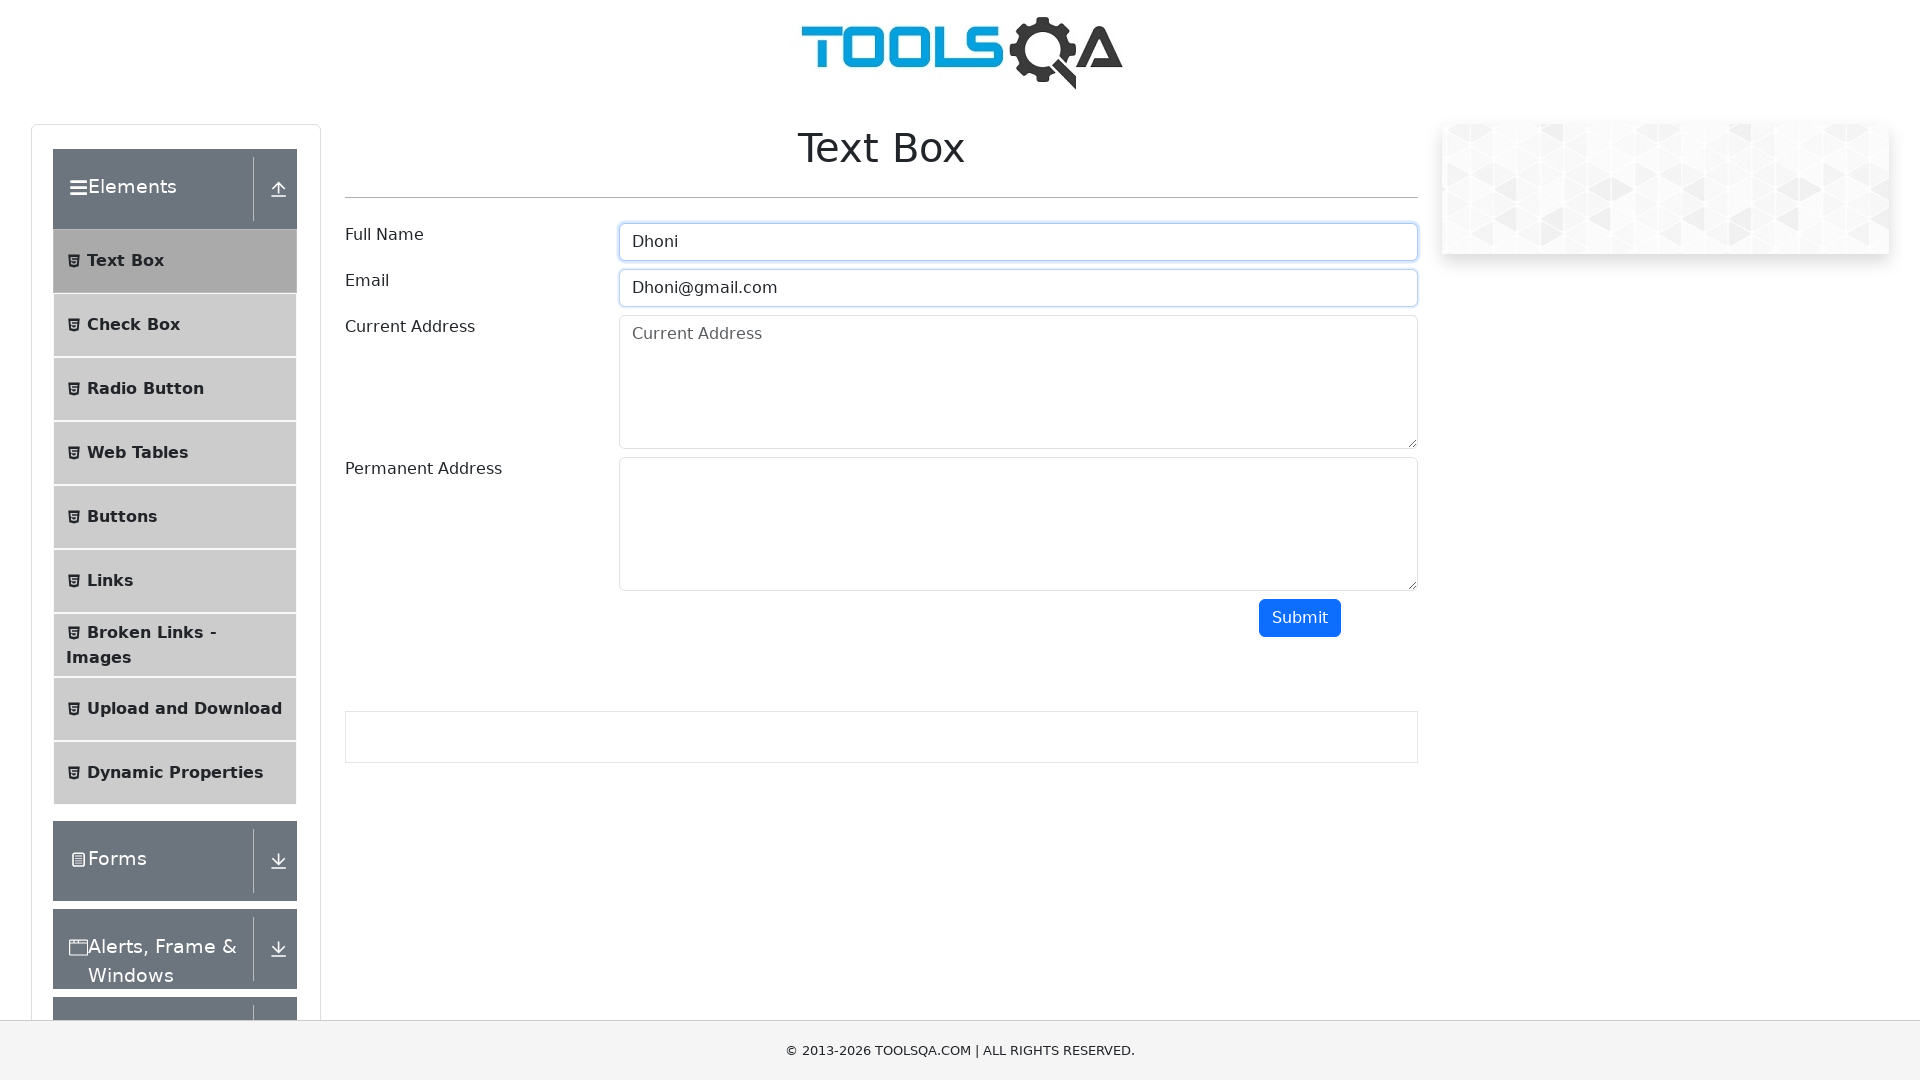

Filled current address field with 'CAddress' on #currentAddress
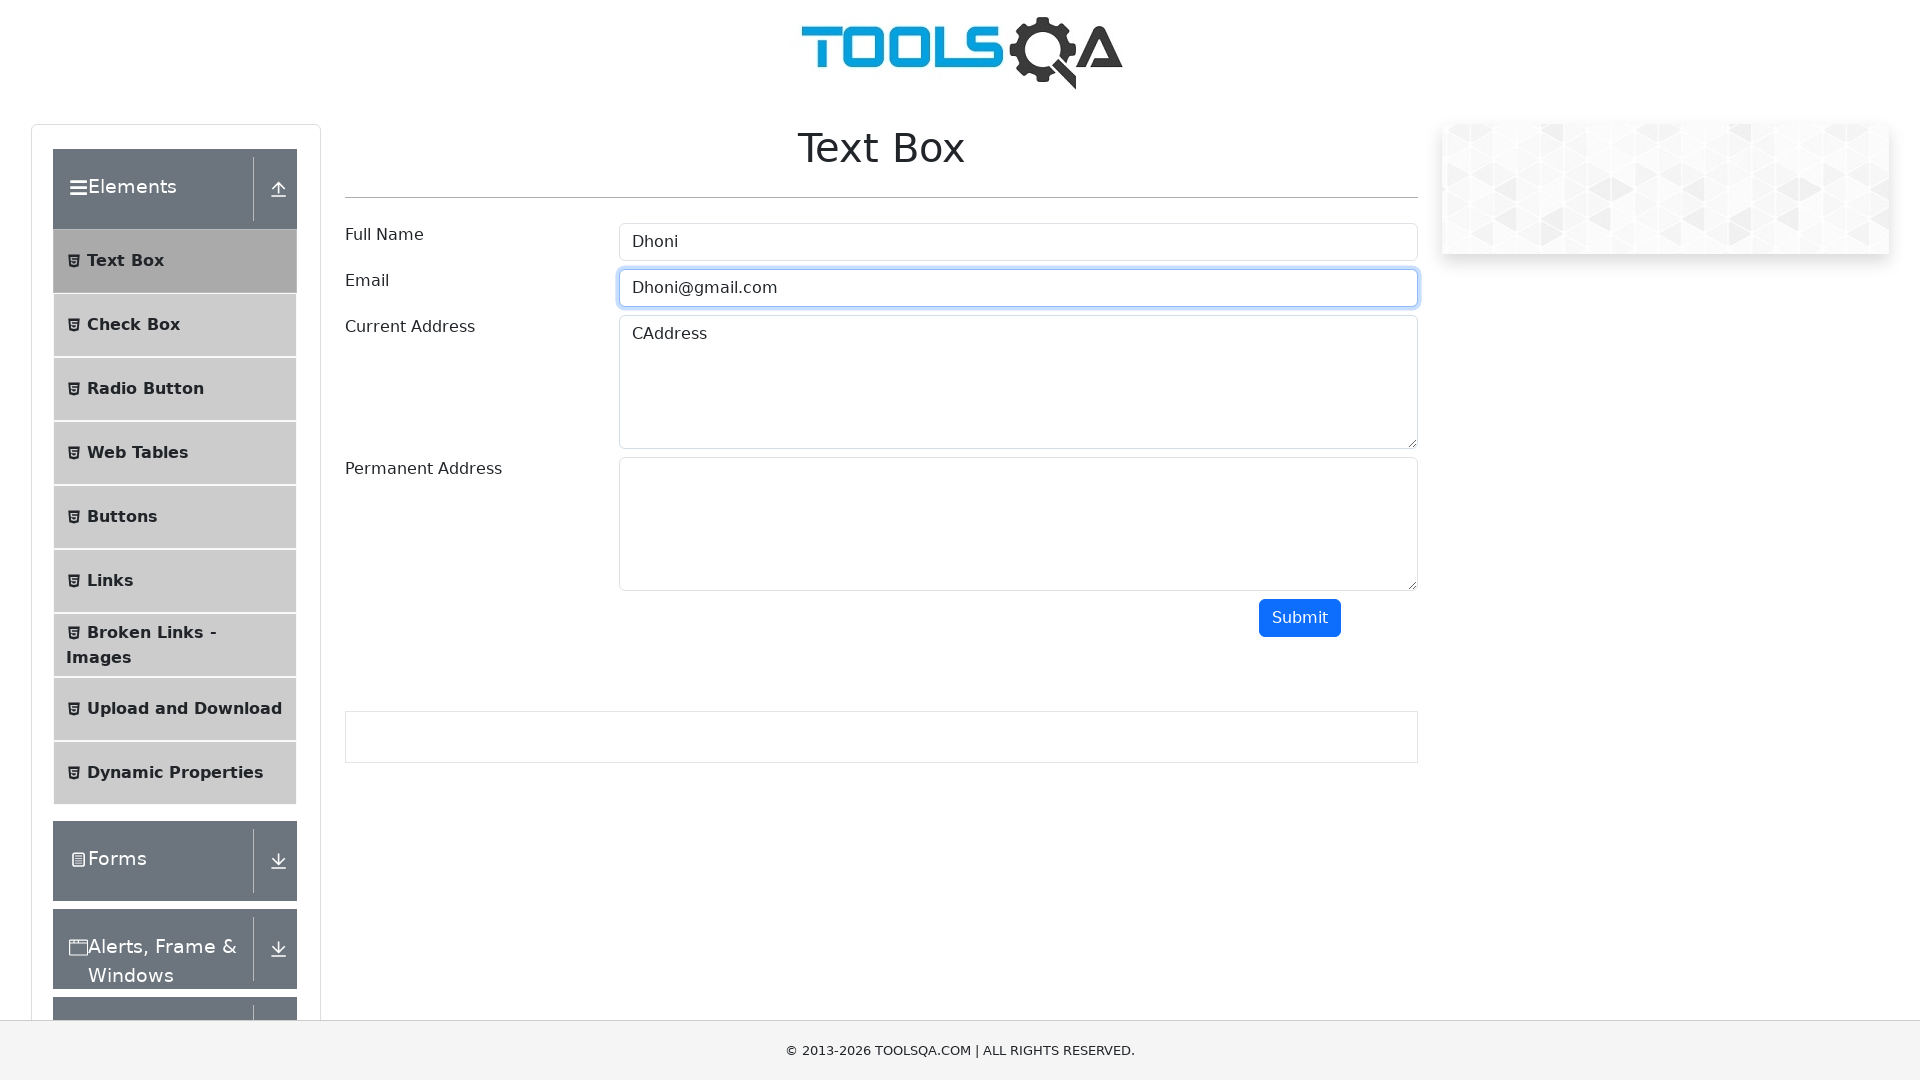

Filled permanent address field with 'pAddress' on #permanentAddress
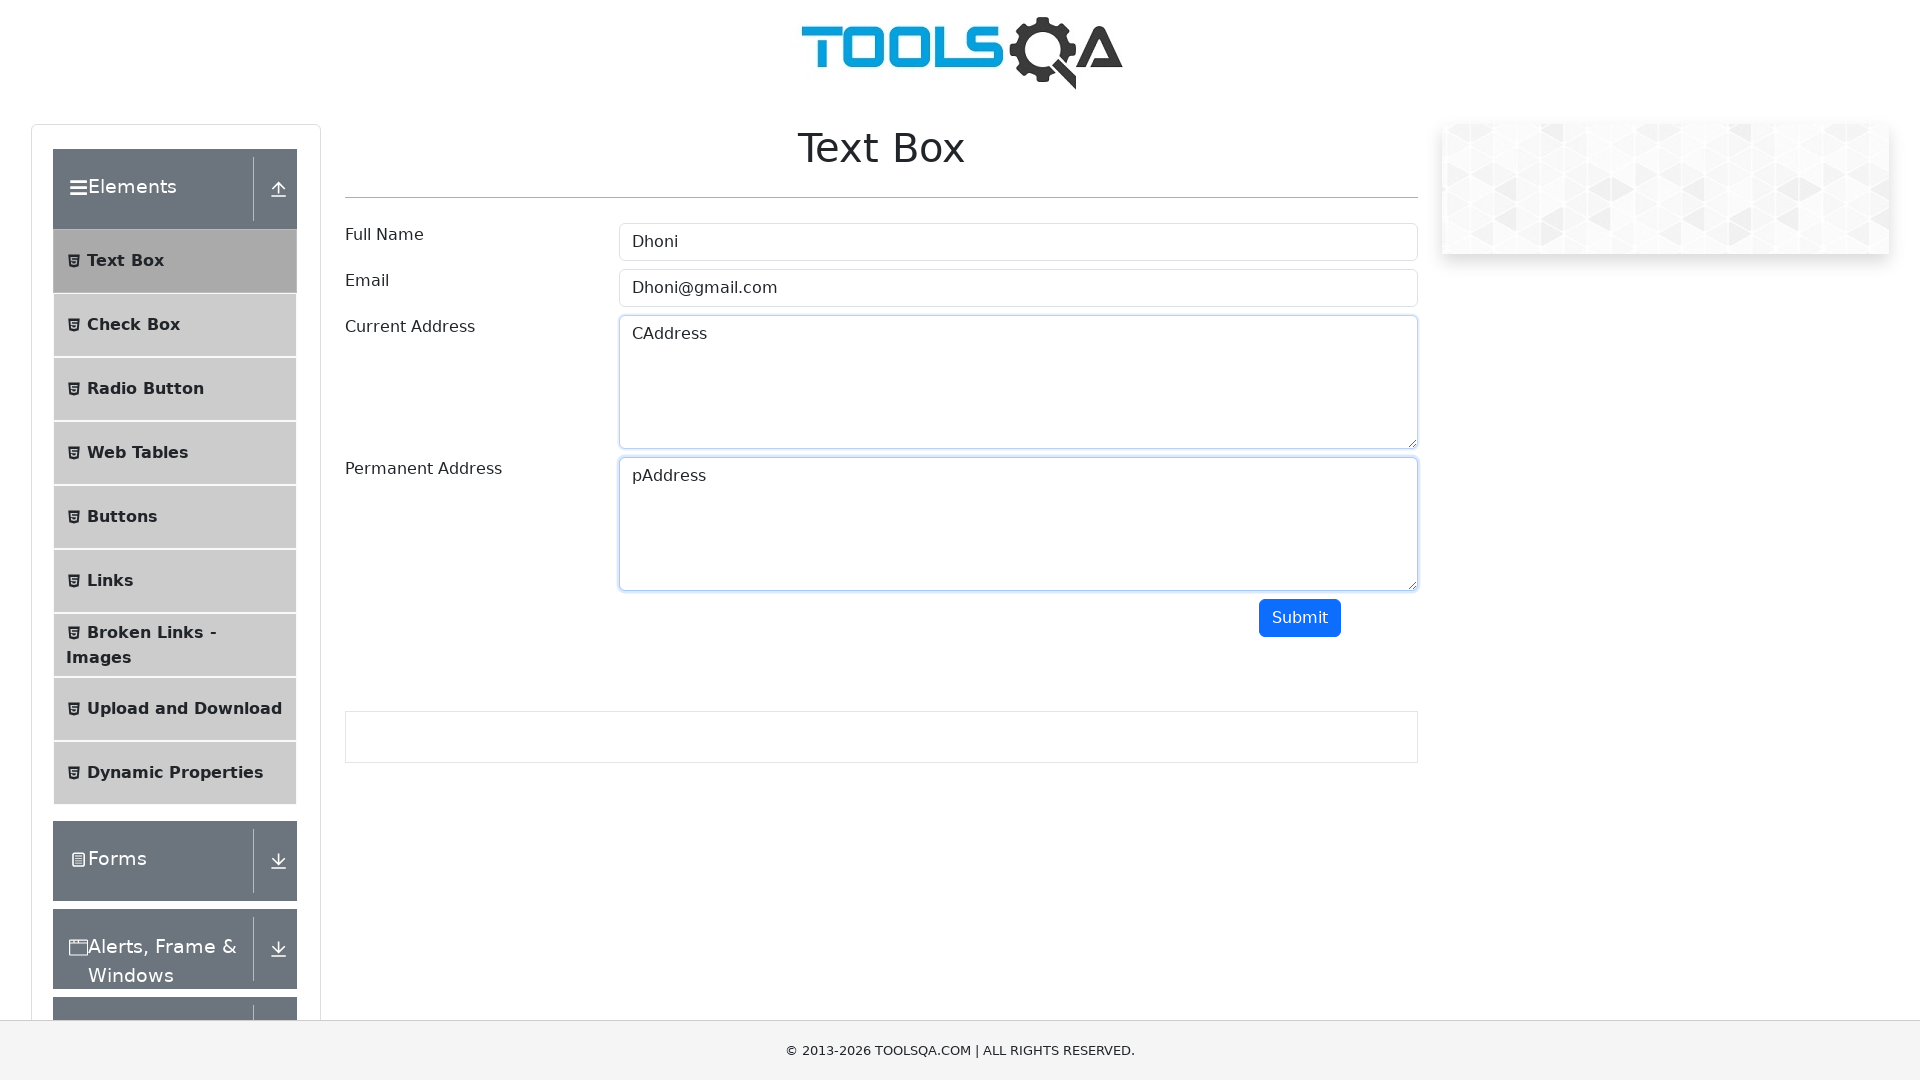

Clicked submit button to submit the form at (1300, 618) on #submit
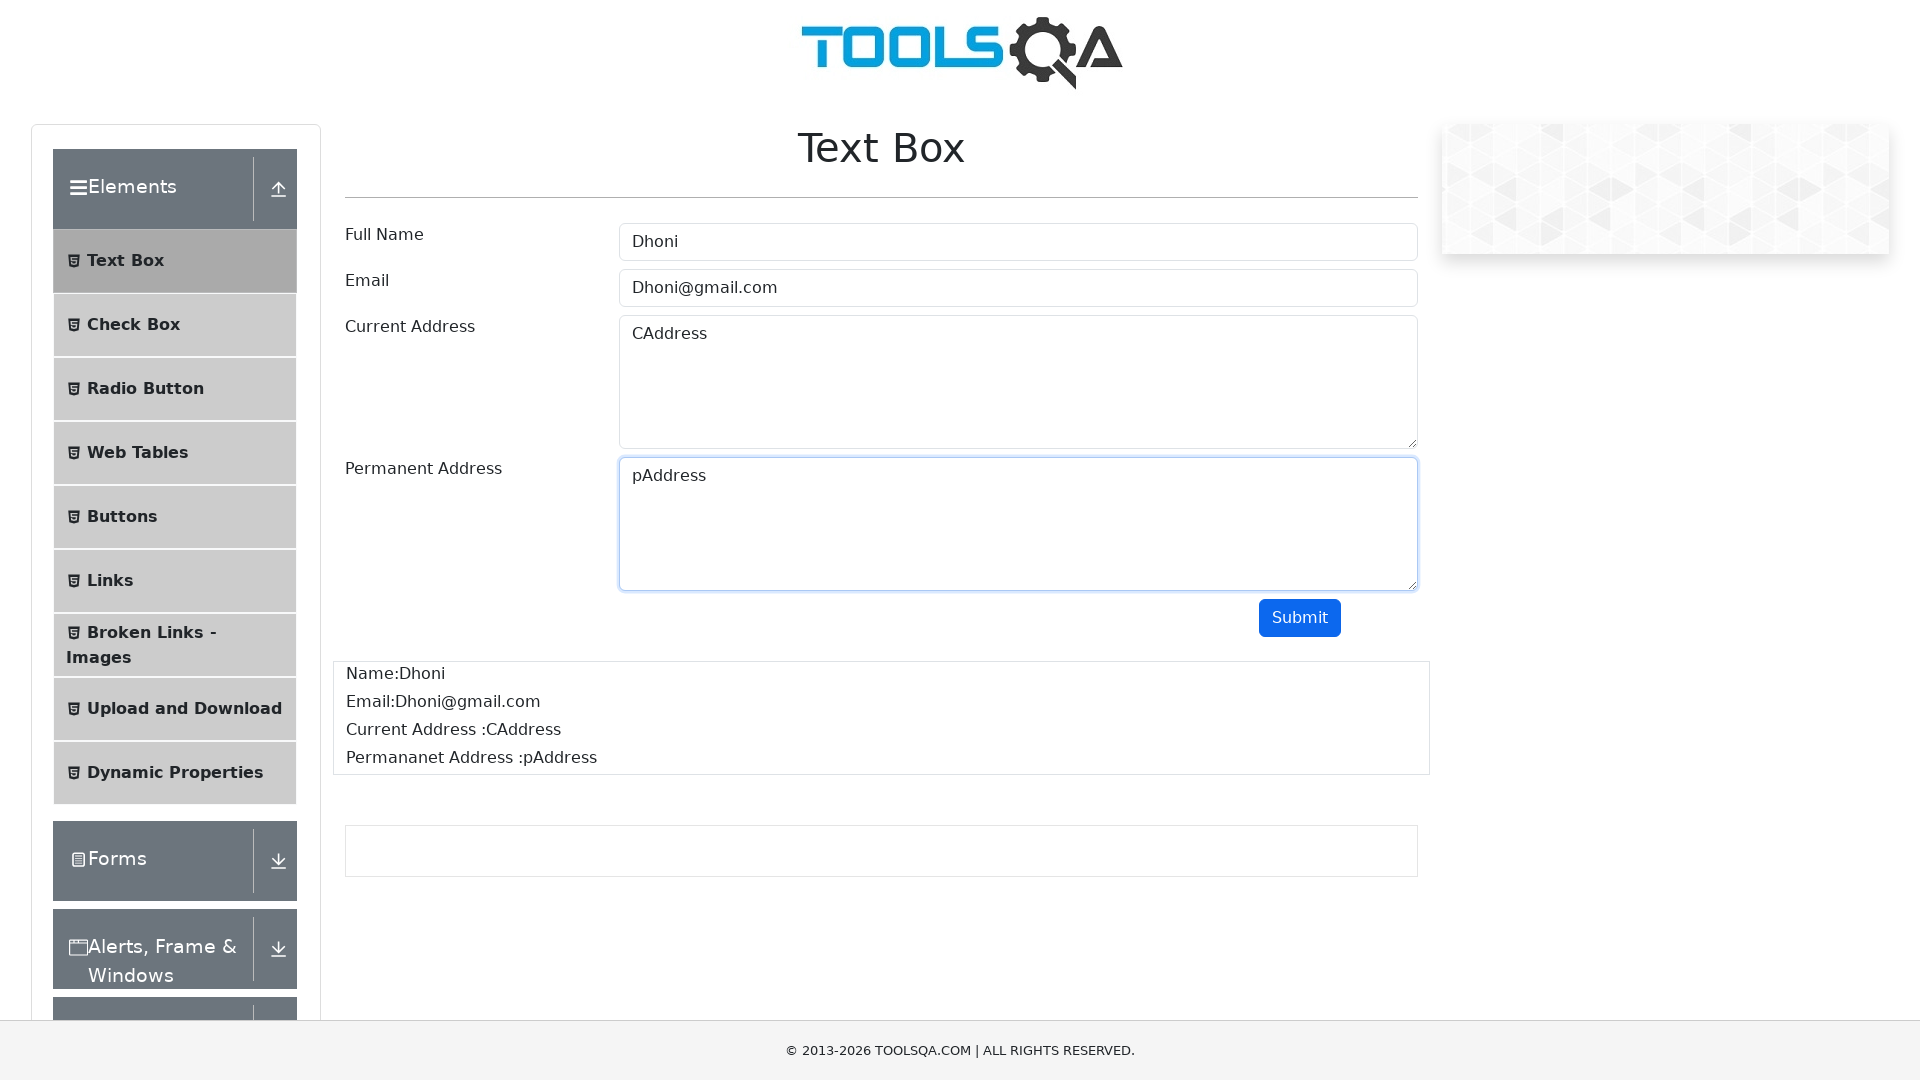

Waited for output name field to display
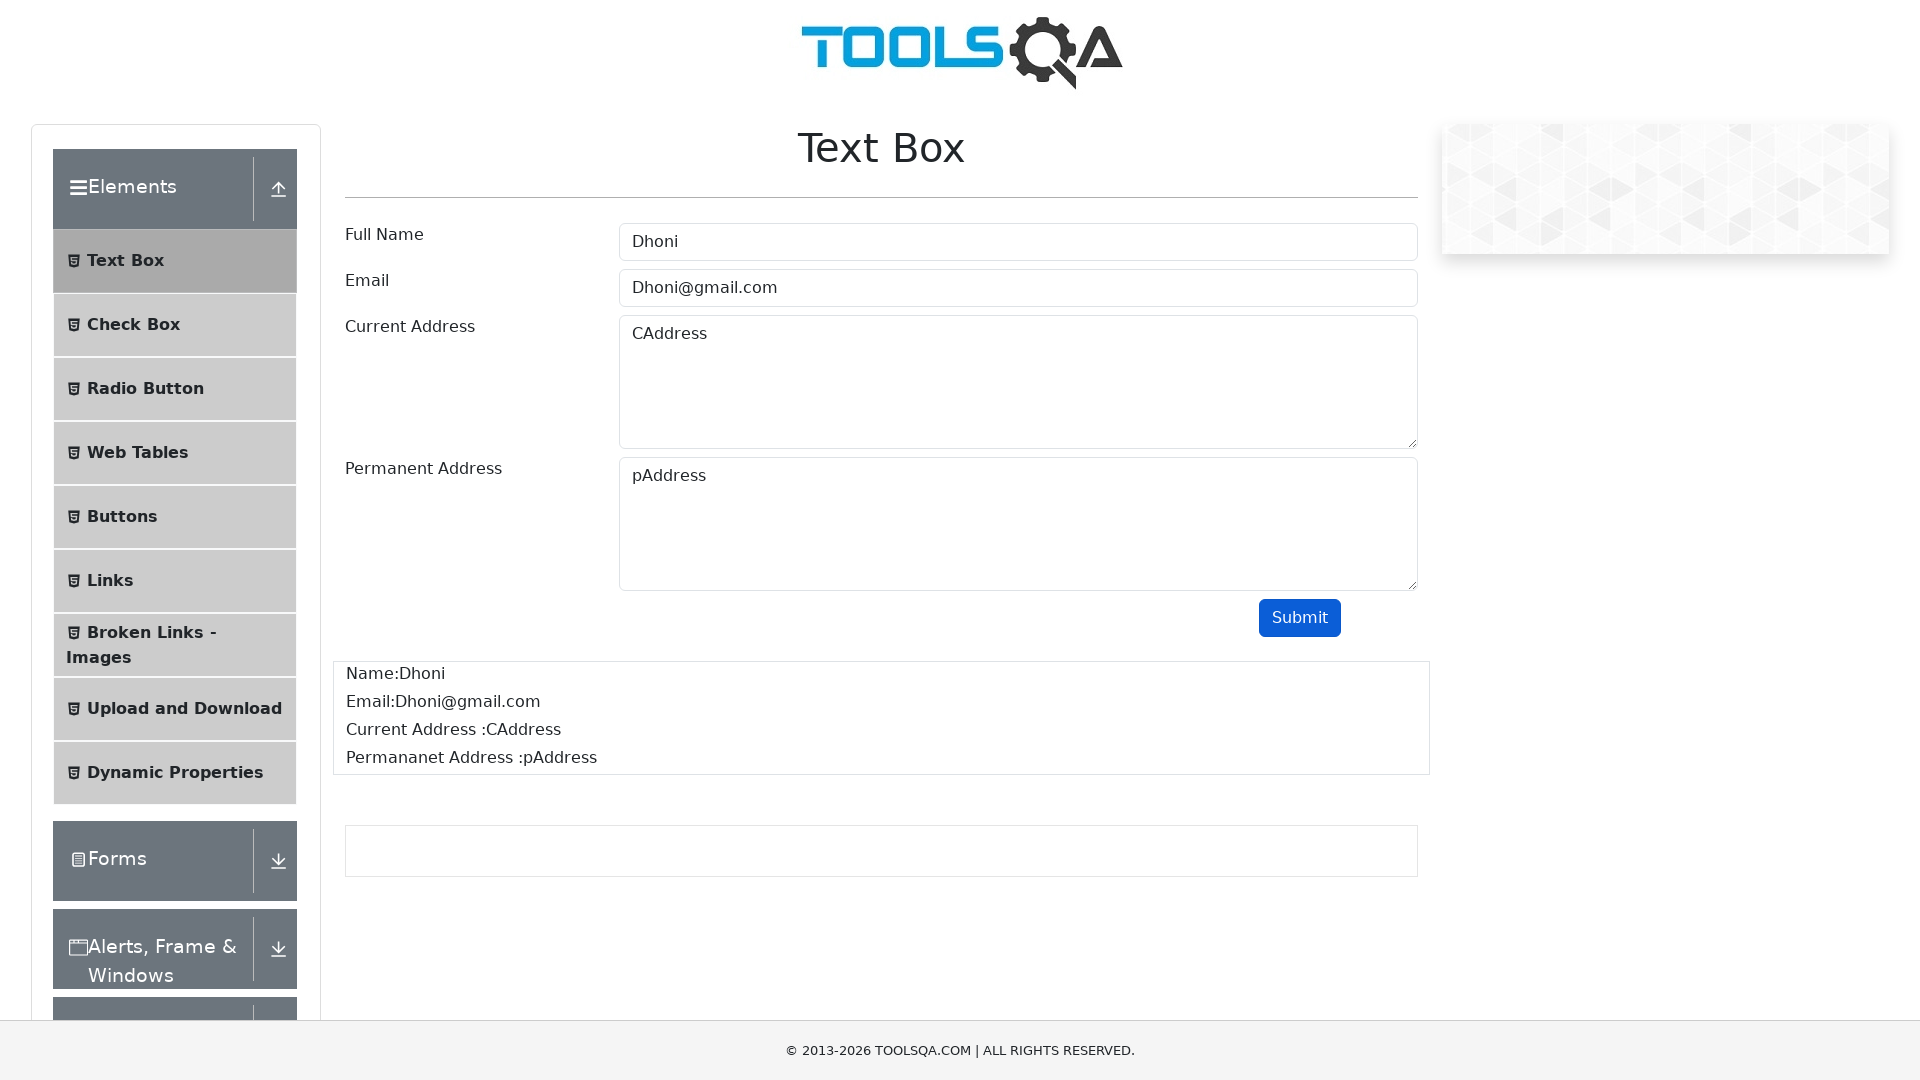

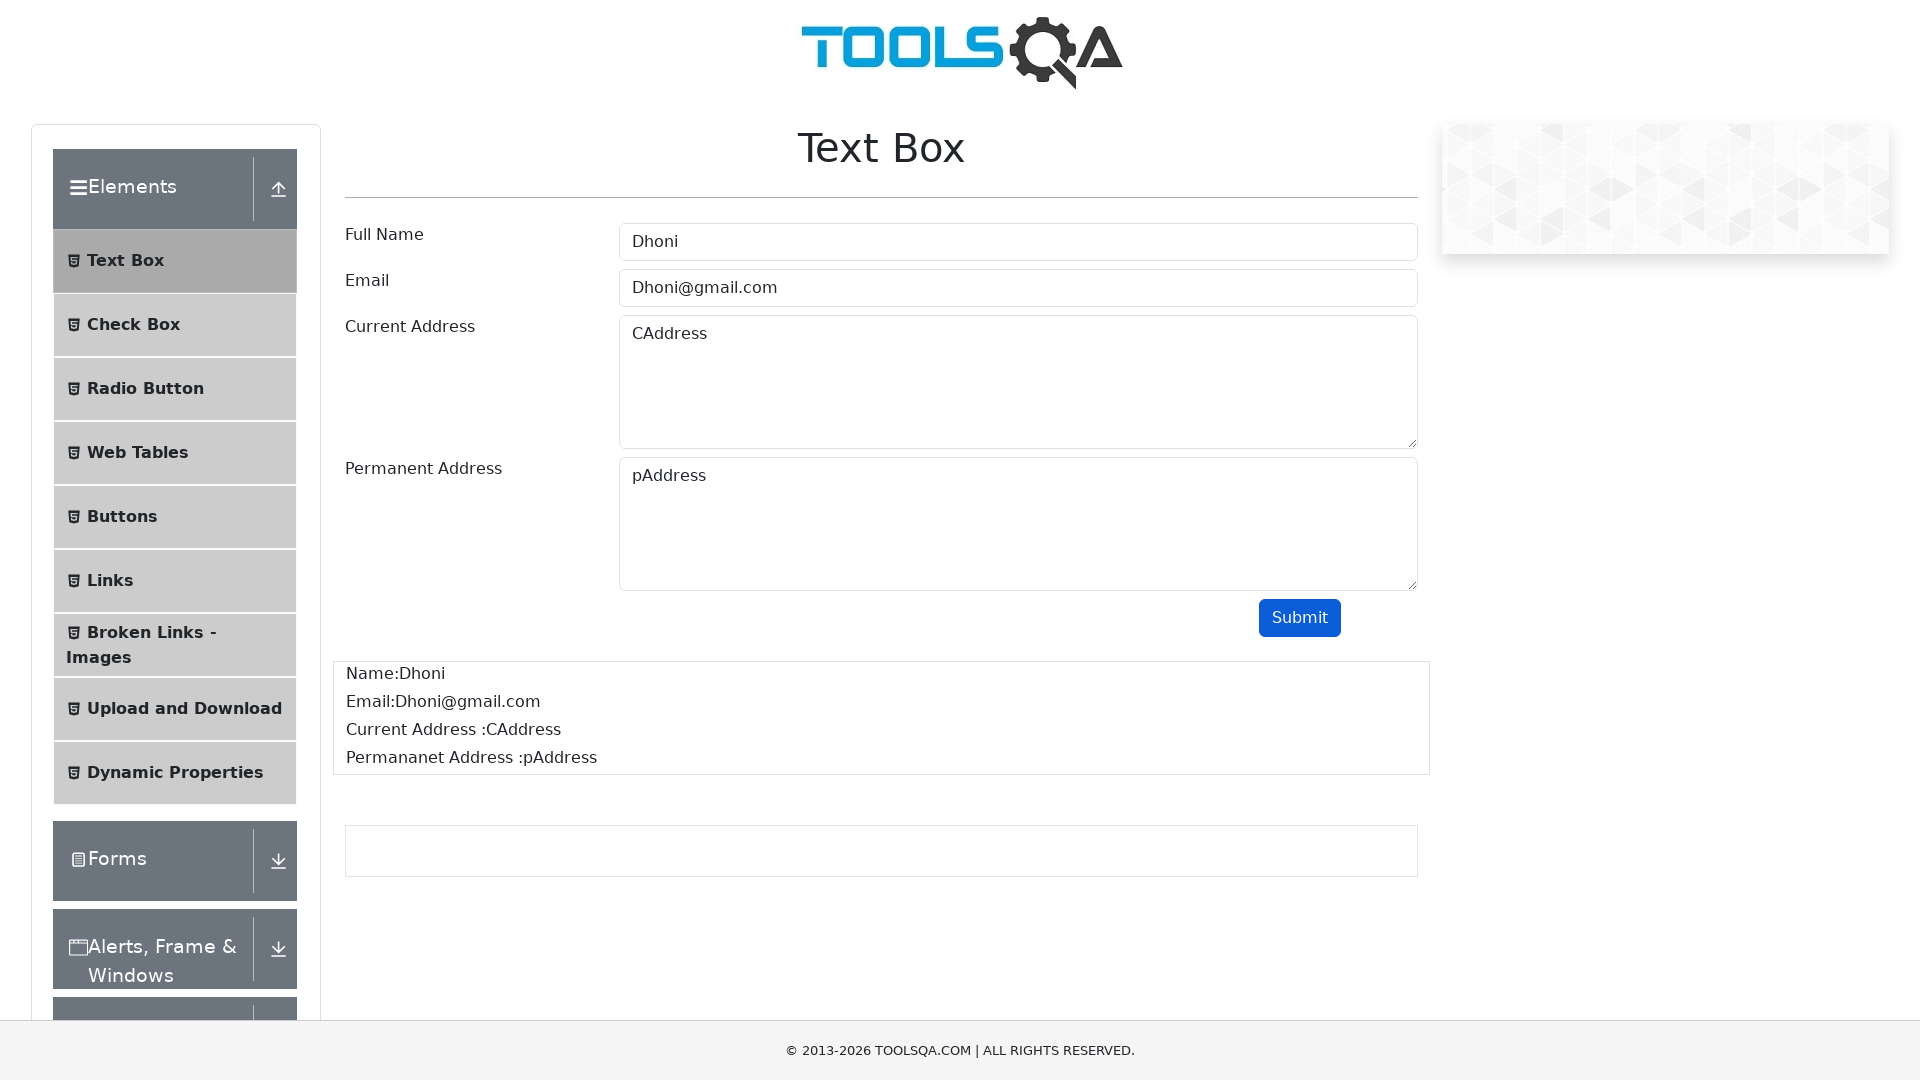